Tests that new todo items are appended to the bottom of the list and the counter displays correctly

Starting URL: https://demo.playwright.dev/todomvc

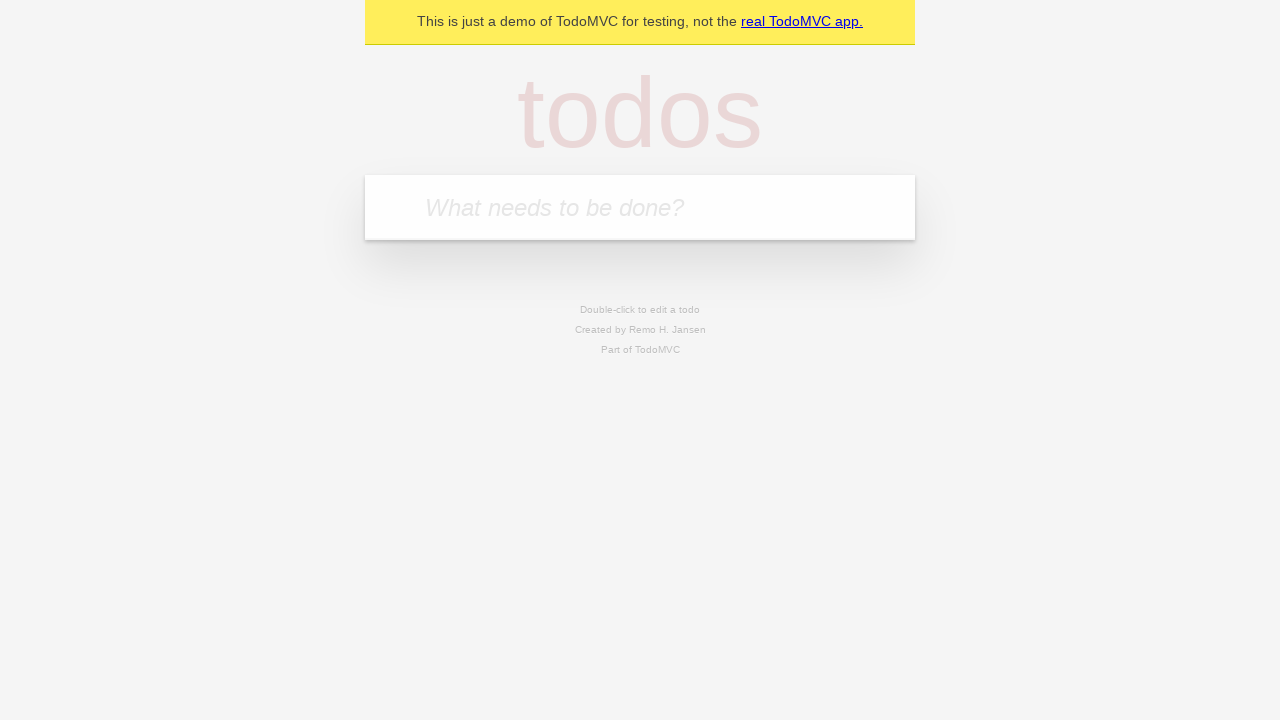

Located the todo input field
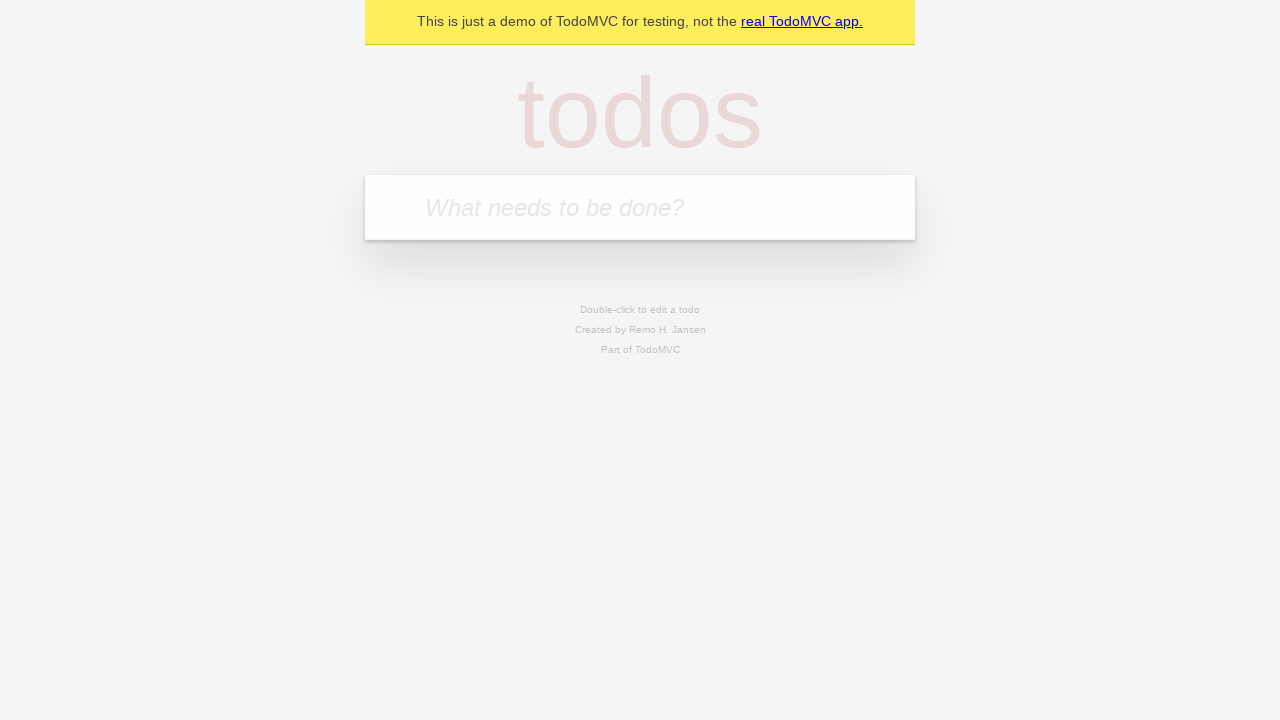

Filled todo input with 'buy some cheese' on internal:attr=[placeholder="What needs to be done?"i]
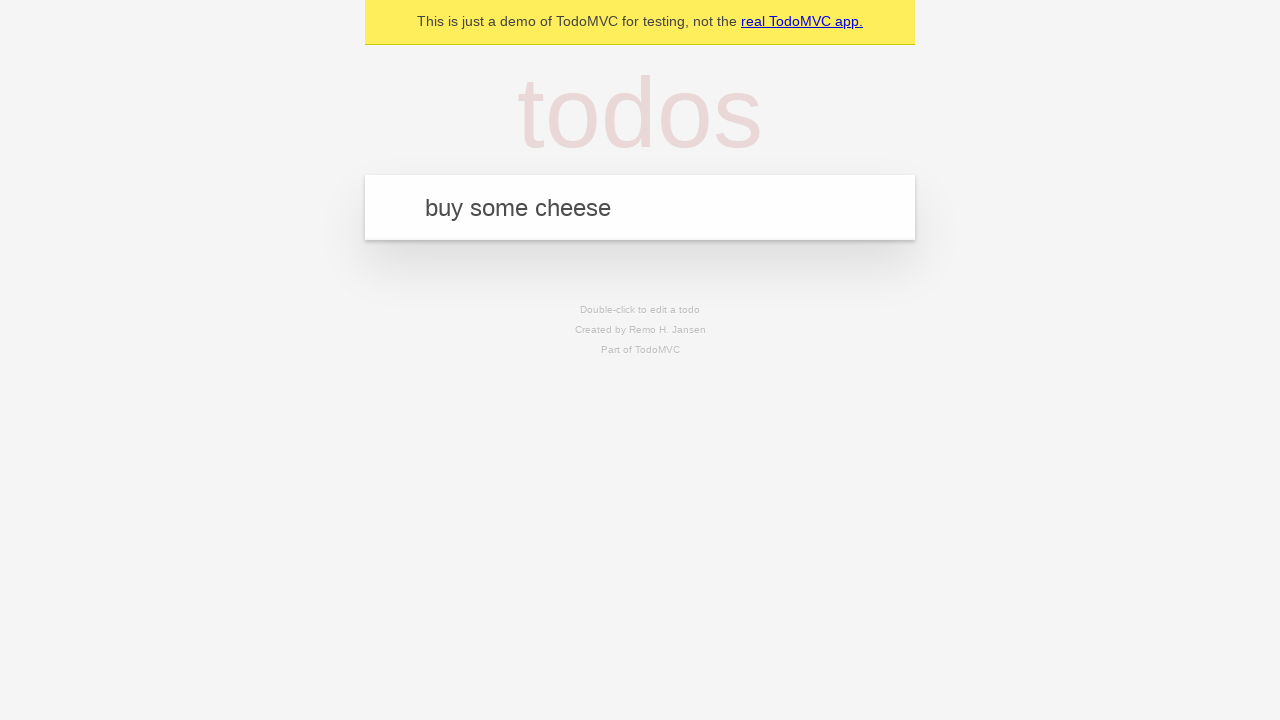

Pressed Enter to add 'buy some cheese' to the list on internal:attr=[placeholder="What needs to be done?"i]
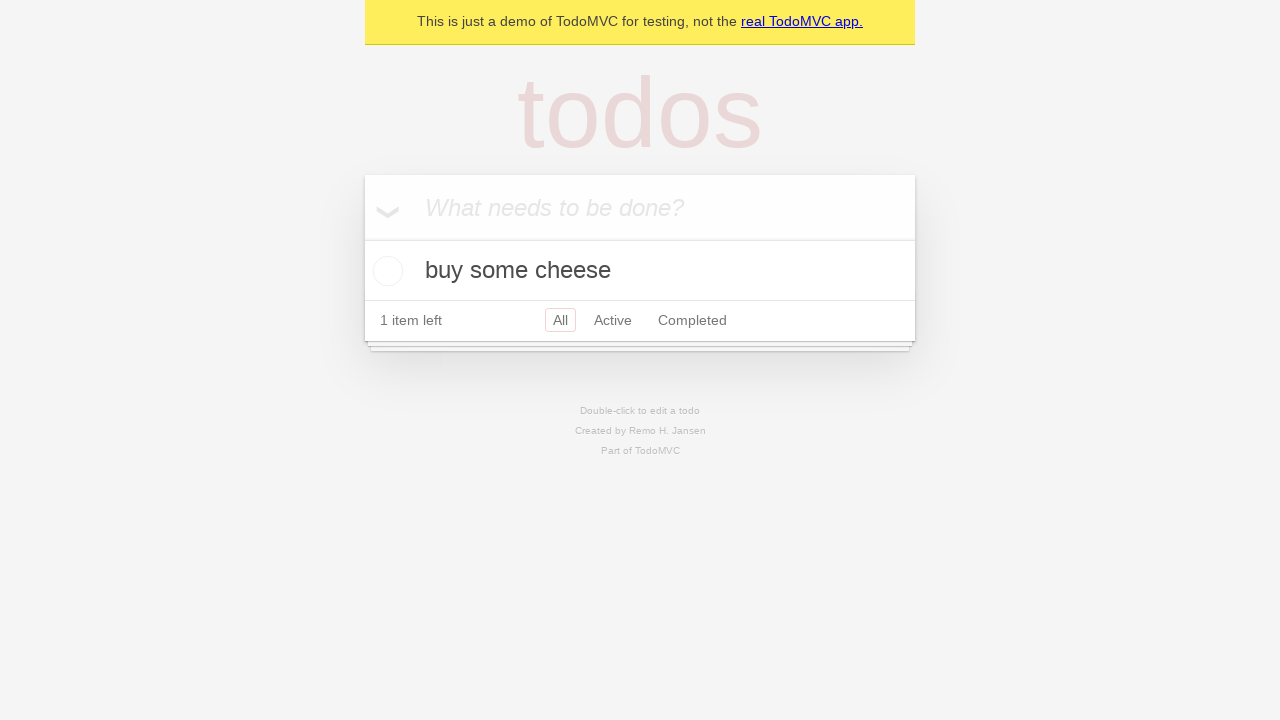

Filled todo input with 'feed the cat' on internal:attr=[placeholder="What needs to be done?"i]
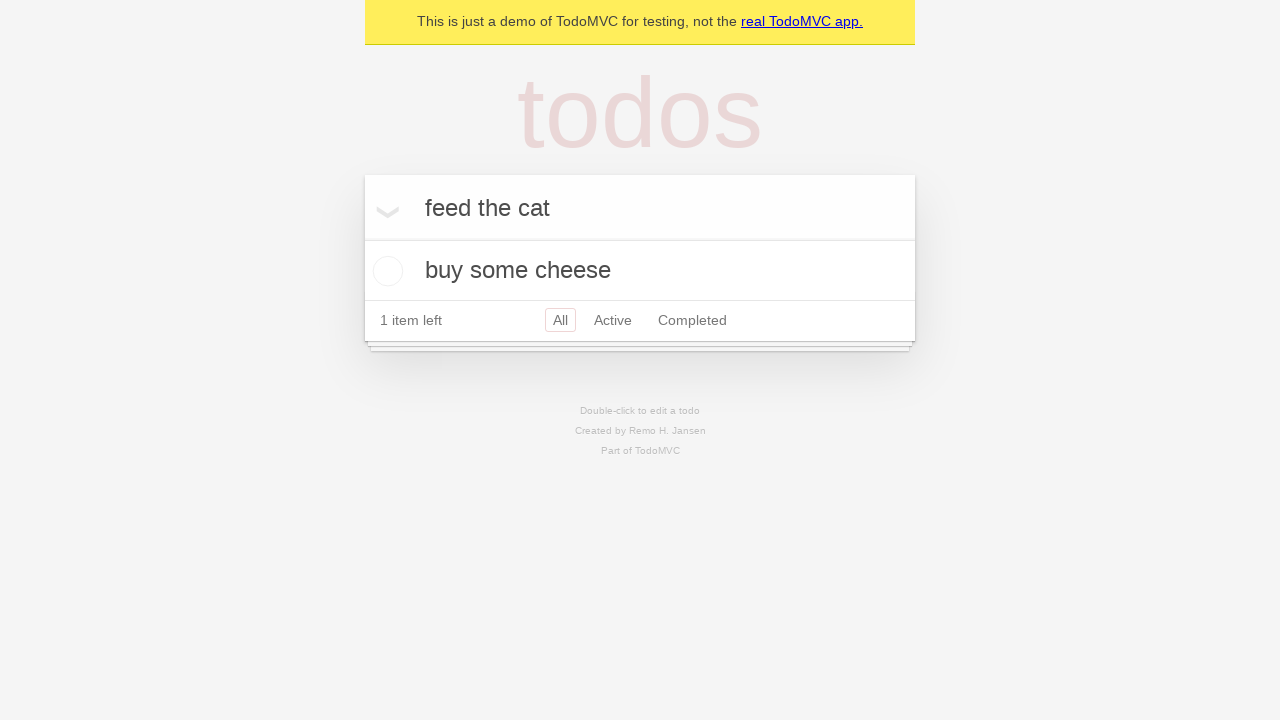

Pressed Enter to add 'feed the cat' to the list on internal:attr=[placeholder="What needs to be done?"i]
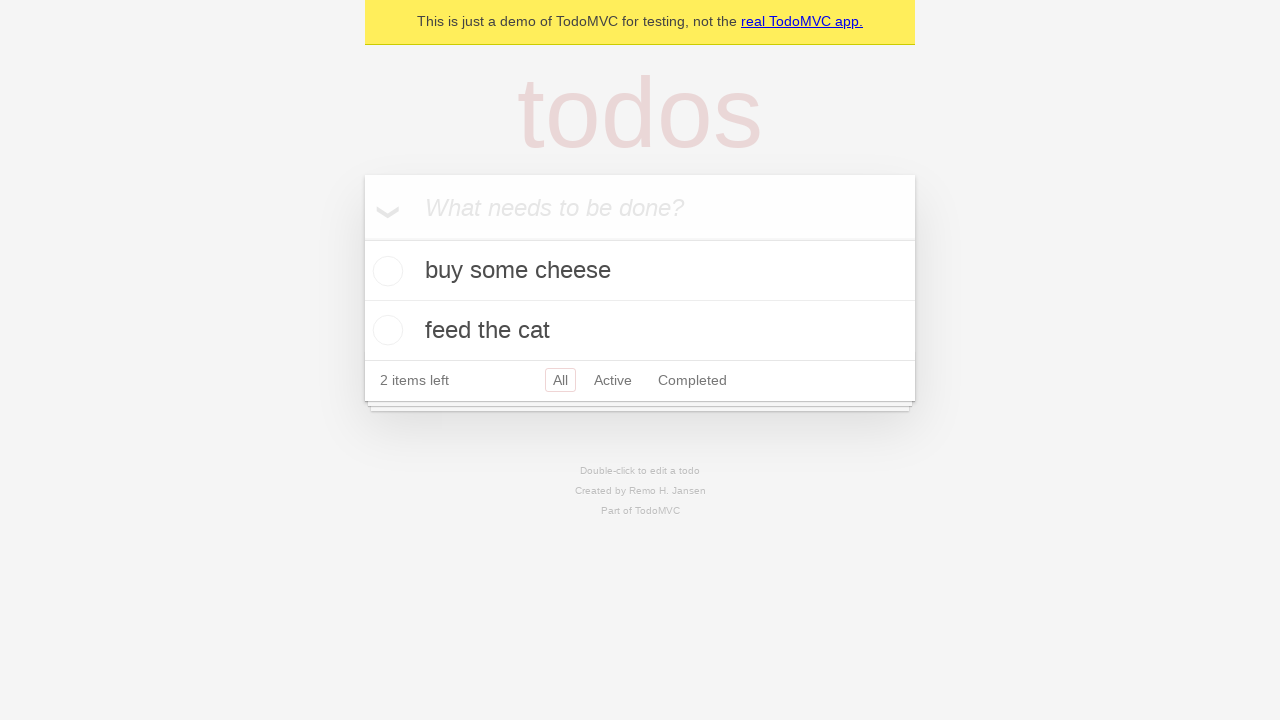

Filled todo input with 'book a doctors appointment' on internal:attr=[placeholder="What needs to be done?"i]
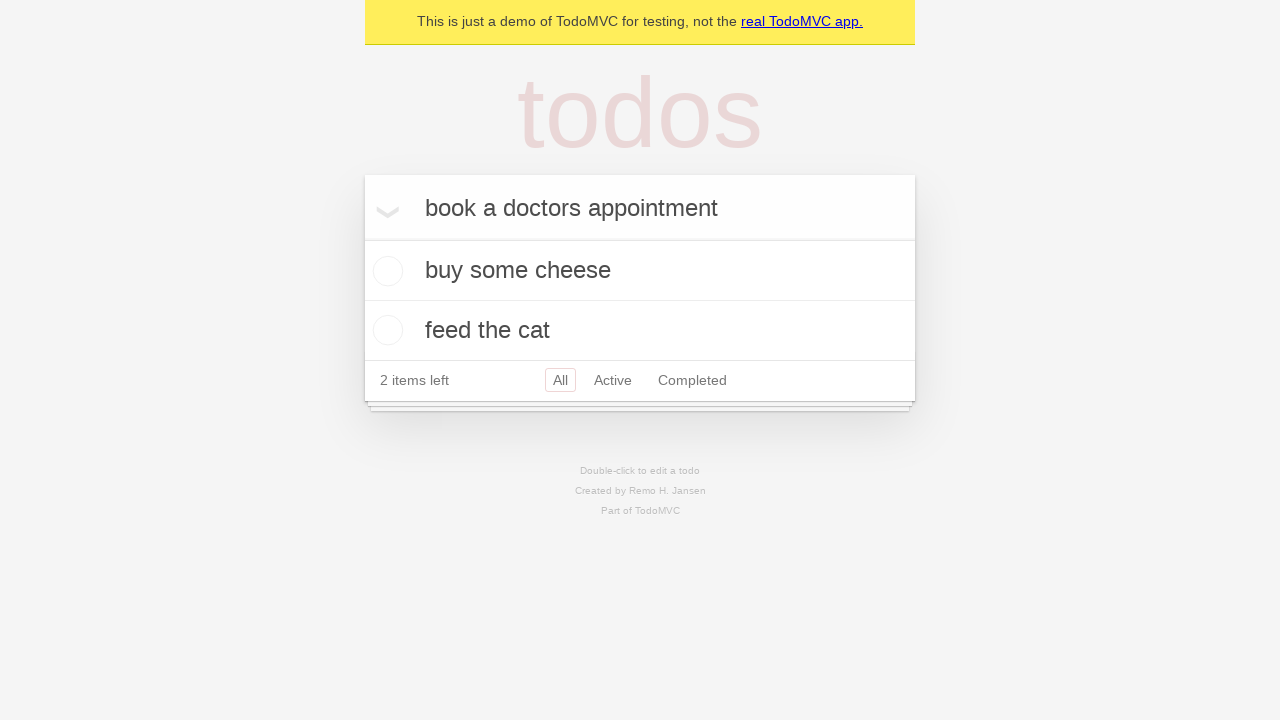

Pressed Enter to add 'book a doctors appointment' to the list on internal:attr=[placeholder="What needs to be done?"i]
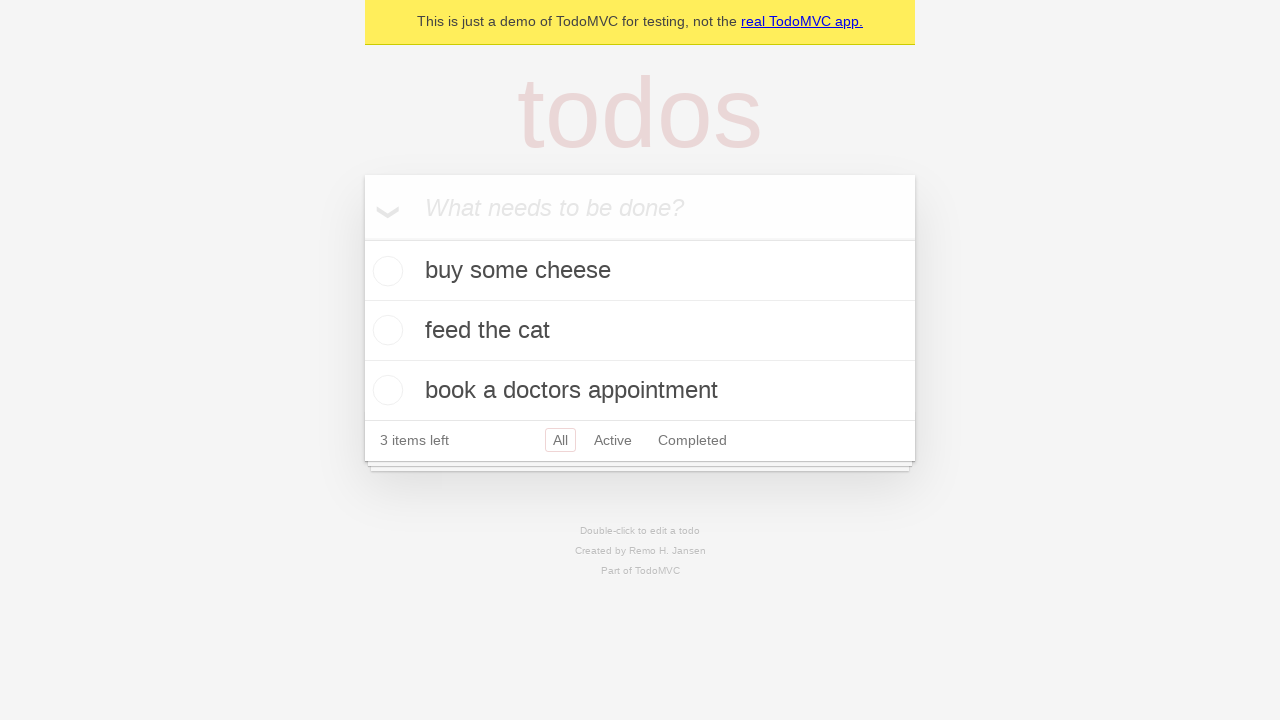

Verified all 3 todo items are displayed in the list
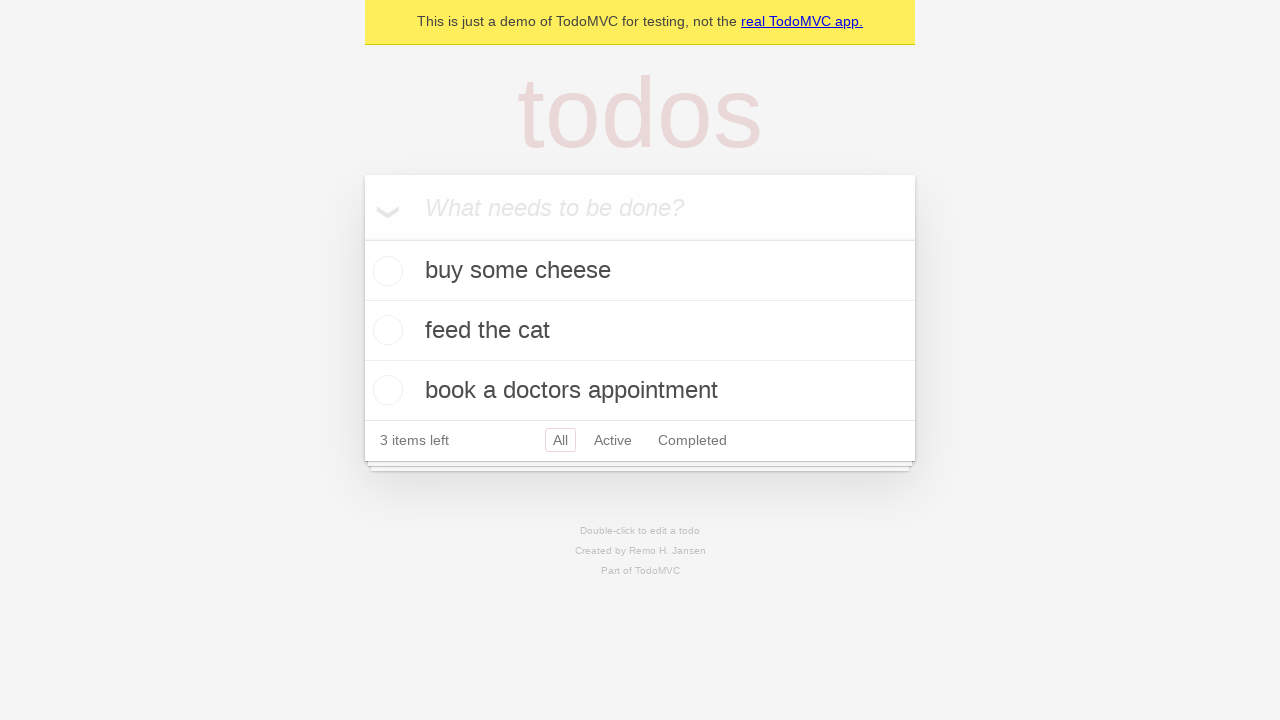

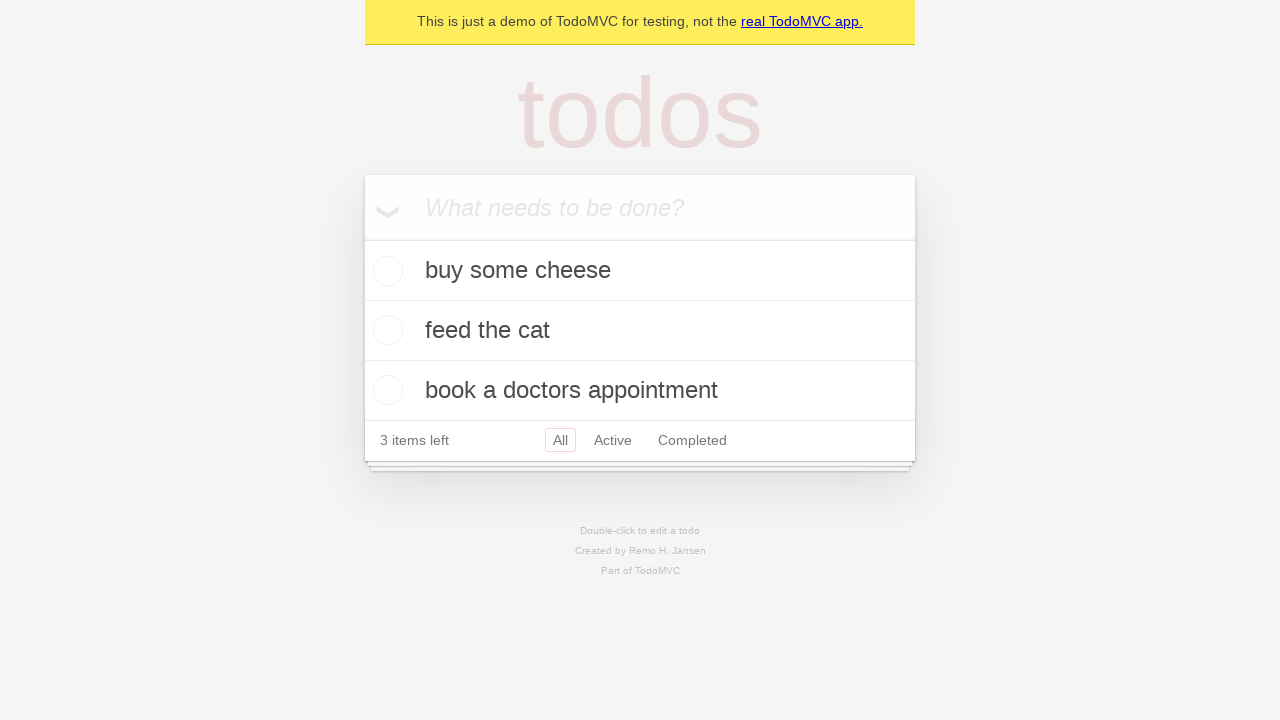